Tests filtering to display only active (non-completed) items

Starting URL: https://demo.playwright.dev/todomvc

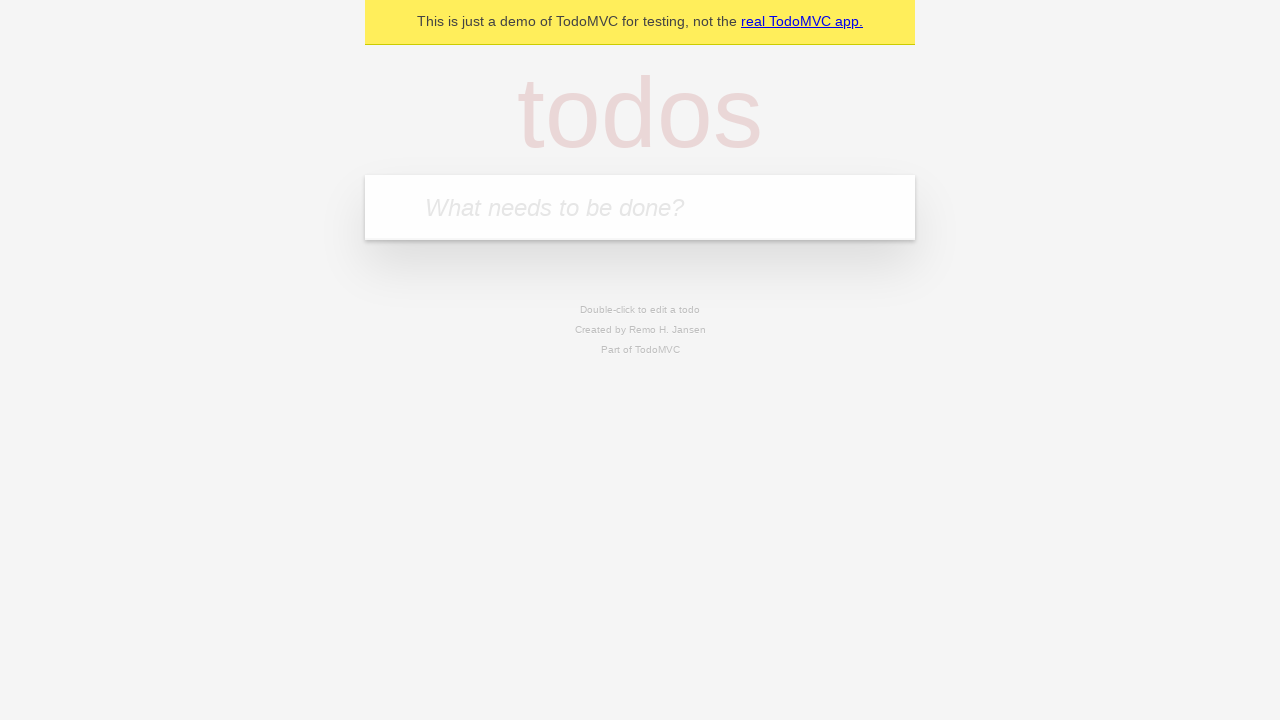

Filled todo input field with 'buy some cheese' on internal:attr=[placeholder="What needs to be done?"i]
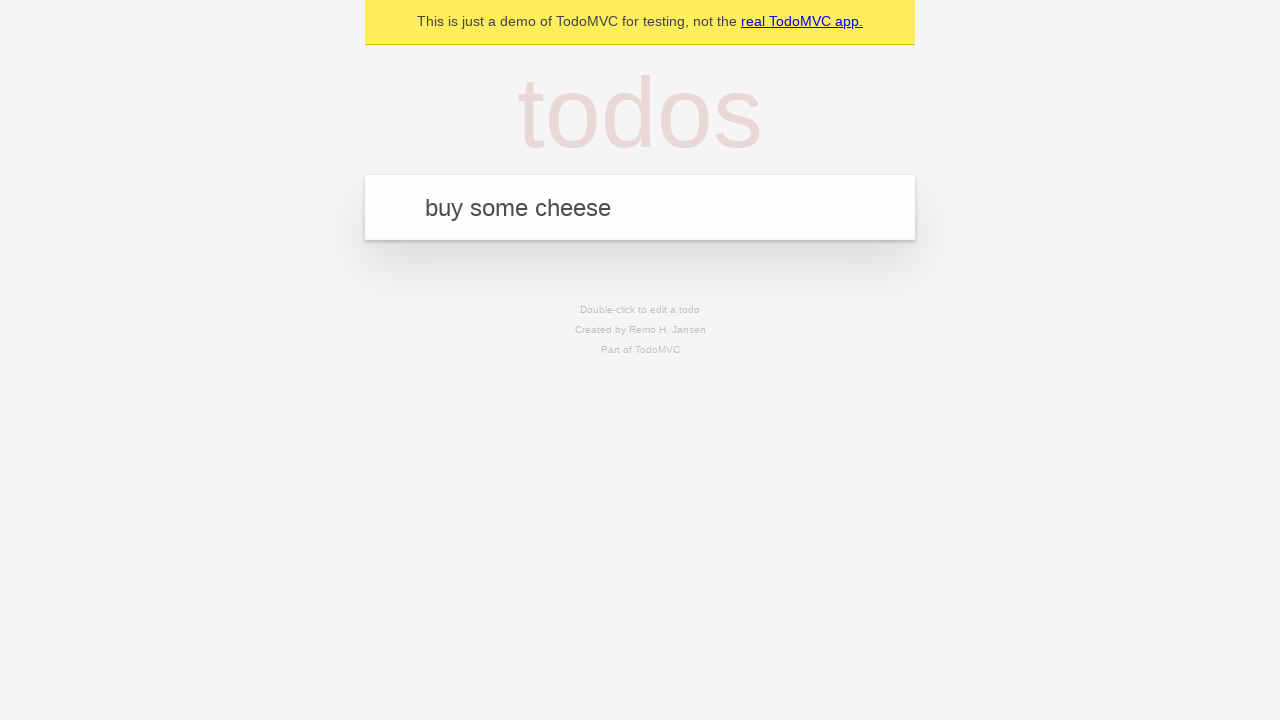

Pressed Enter to create todo 'buy some cheese' on internal:attr=[placeholder="What needs to be done?"i]
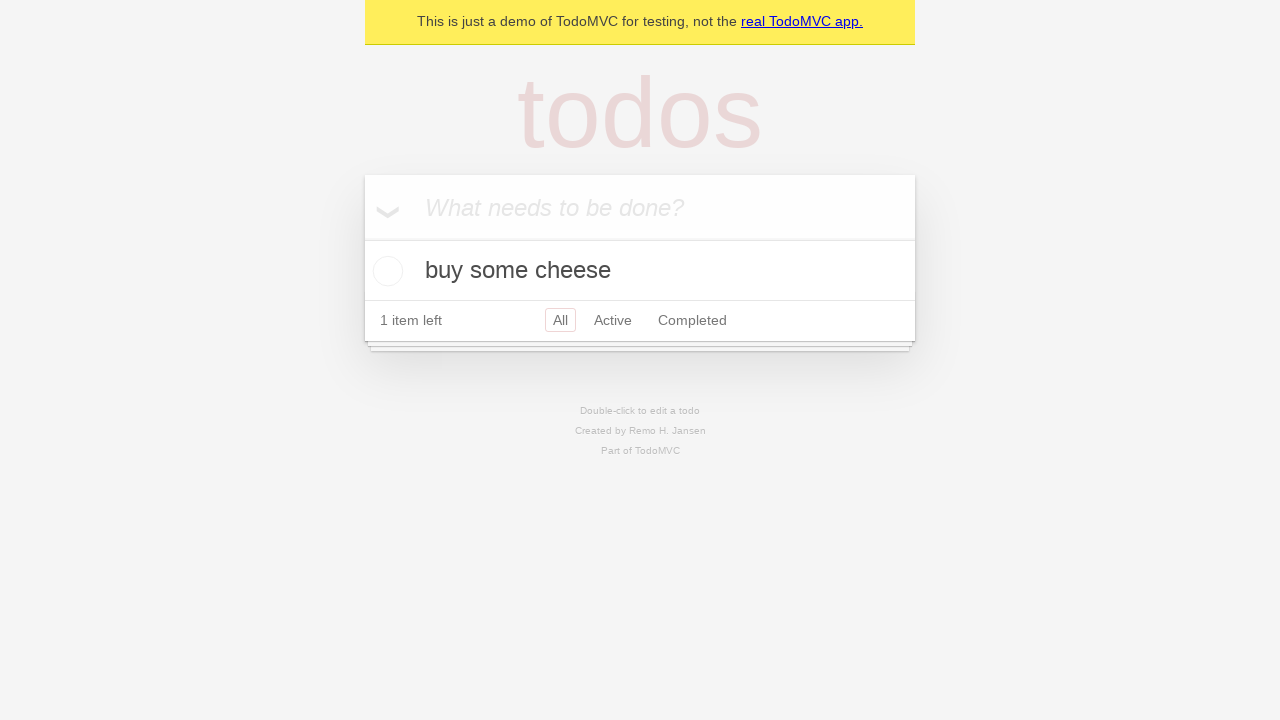

Filled todo input field with 'feed the cat' on internal:attr=[placeholder="What needs to be done?"i]
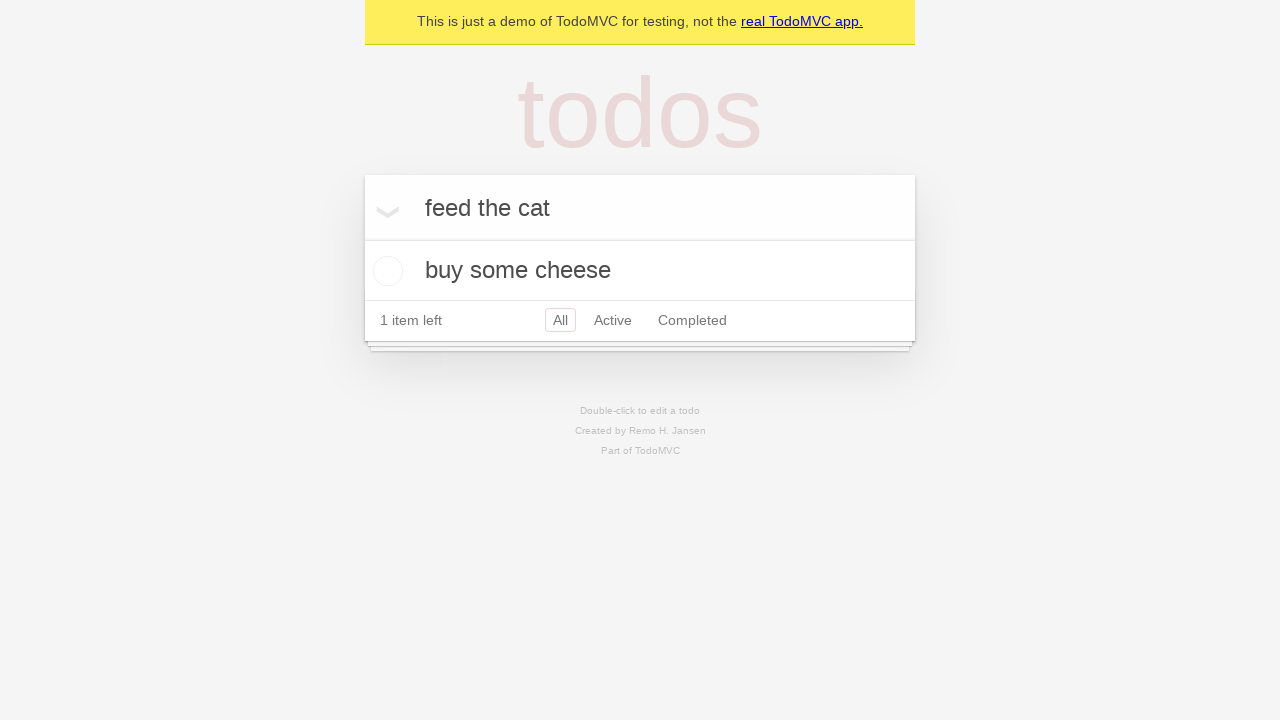

Pressed Enter to create todo 'feed the cat' on internal:attr=[placeholder="What needs to be done?"i]
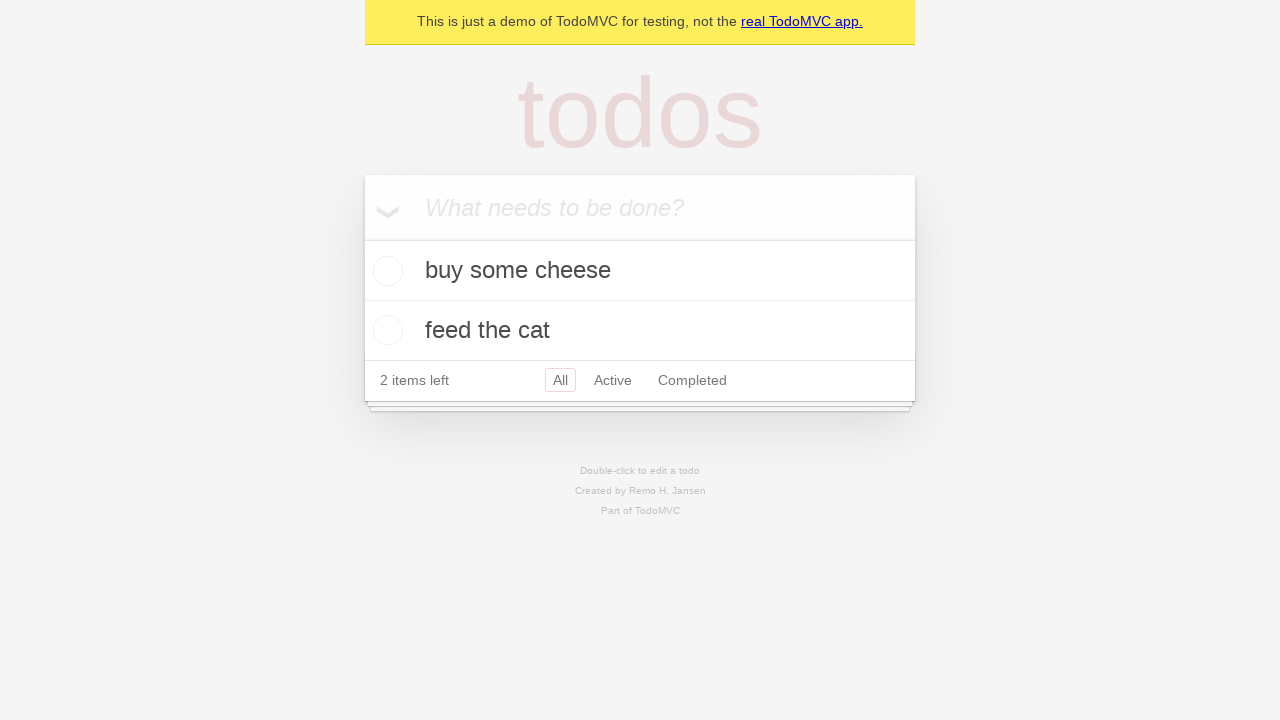

Filled todo input field with 'book a doctors appointment' on internal:attr=[placeholder="What needs to be done?"i]
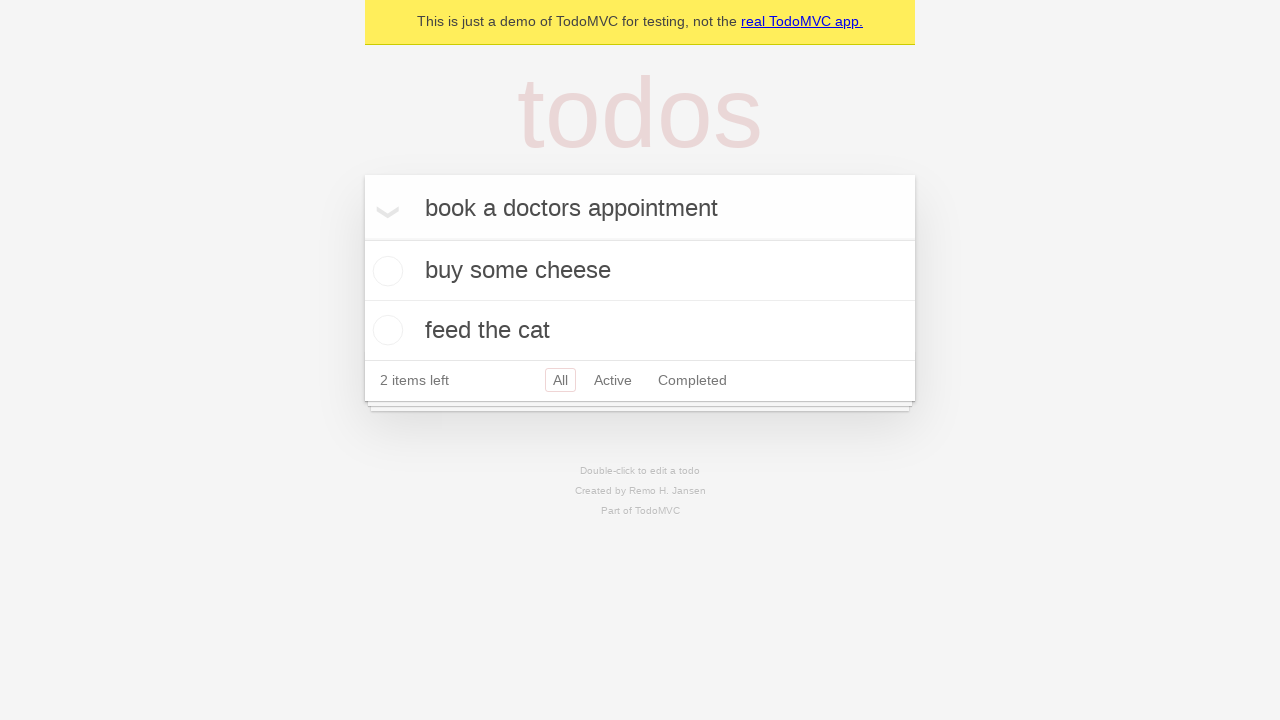

Pressed Enter to create todo 'book a doctors appointment' on internal:attr=[placeholder="What needs to be done?"i]
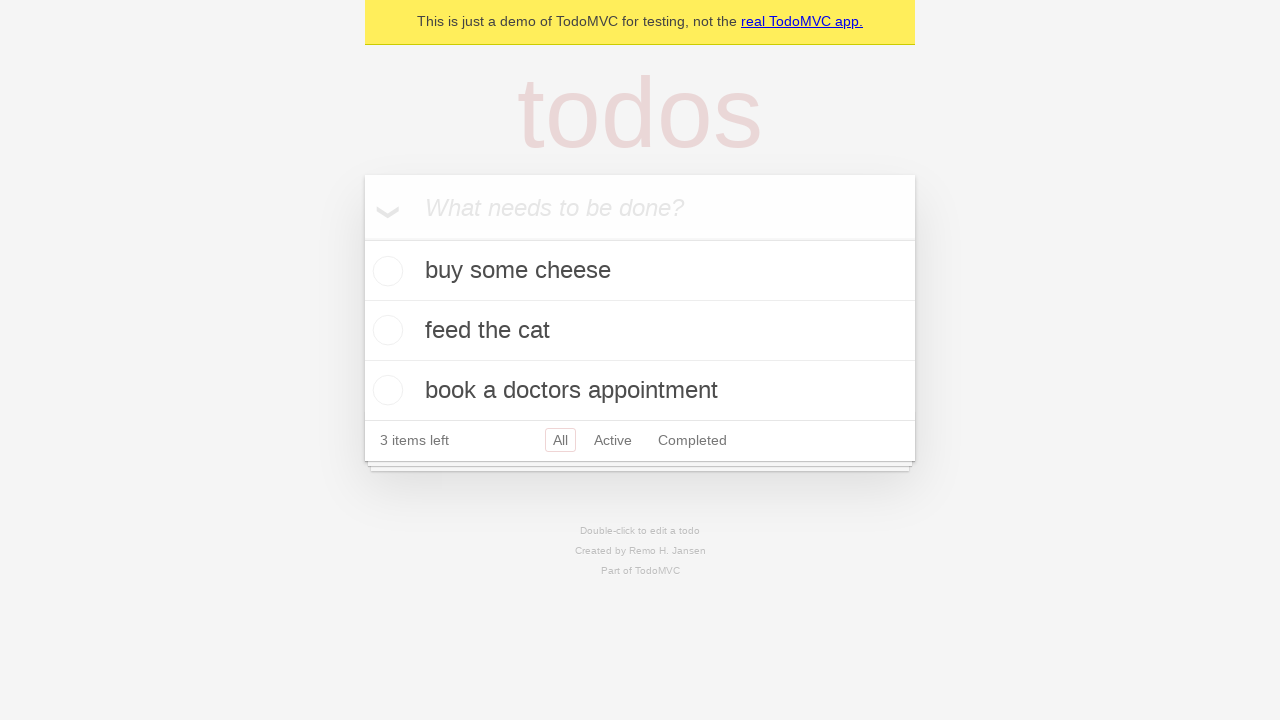

Waited for all 3 todo items to load
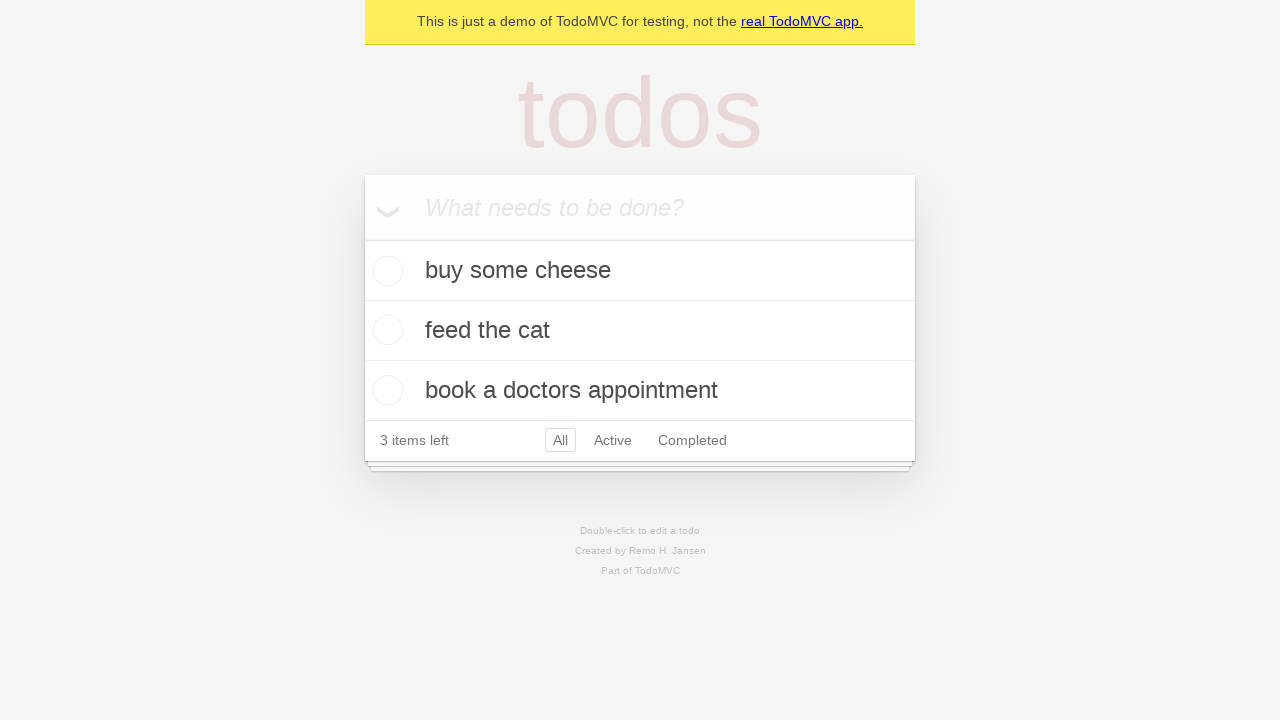

Checked the second todo item as completed at (385, 330) on internal:testid=[data-testid="todo-item"s] >> nth=1 >> internal:role=checkbox
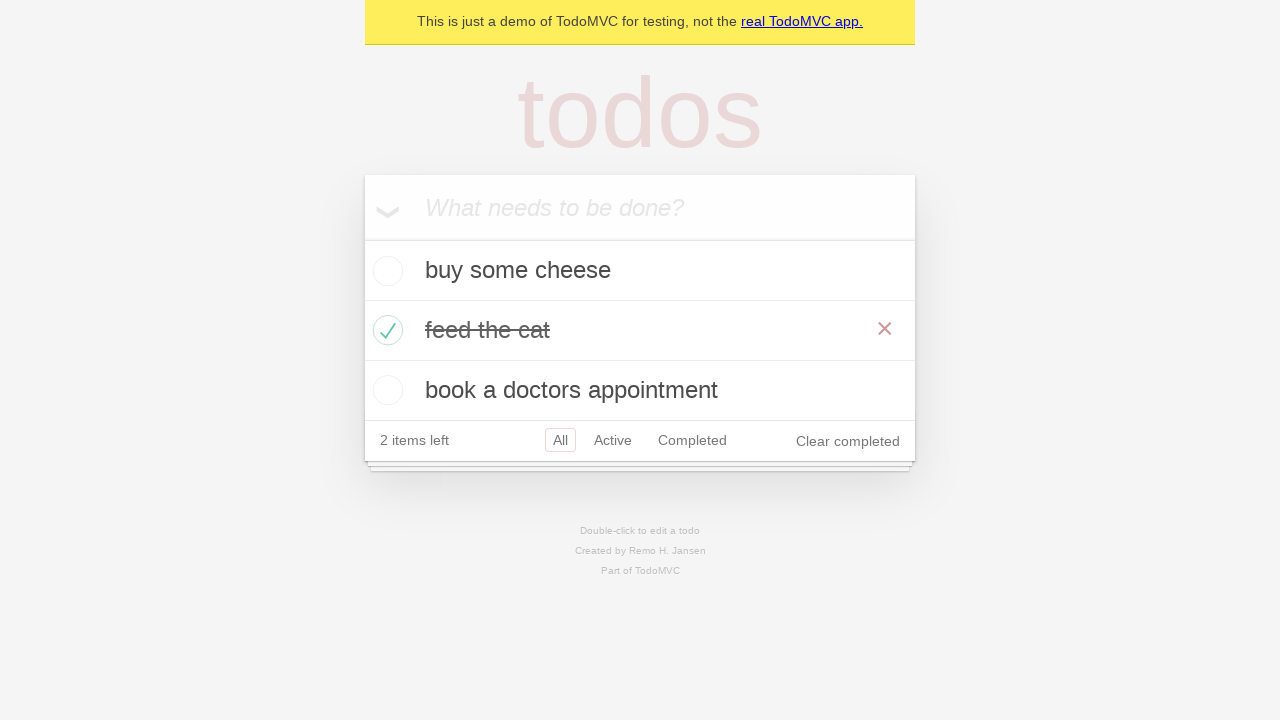

Clicked Active filter to display only active items at (613, 440) on internal:role=link[name="Active"i]
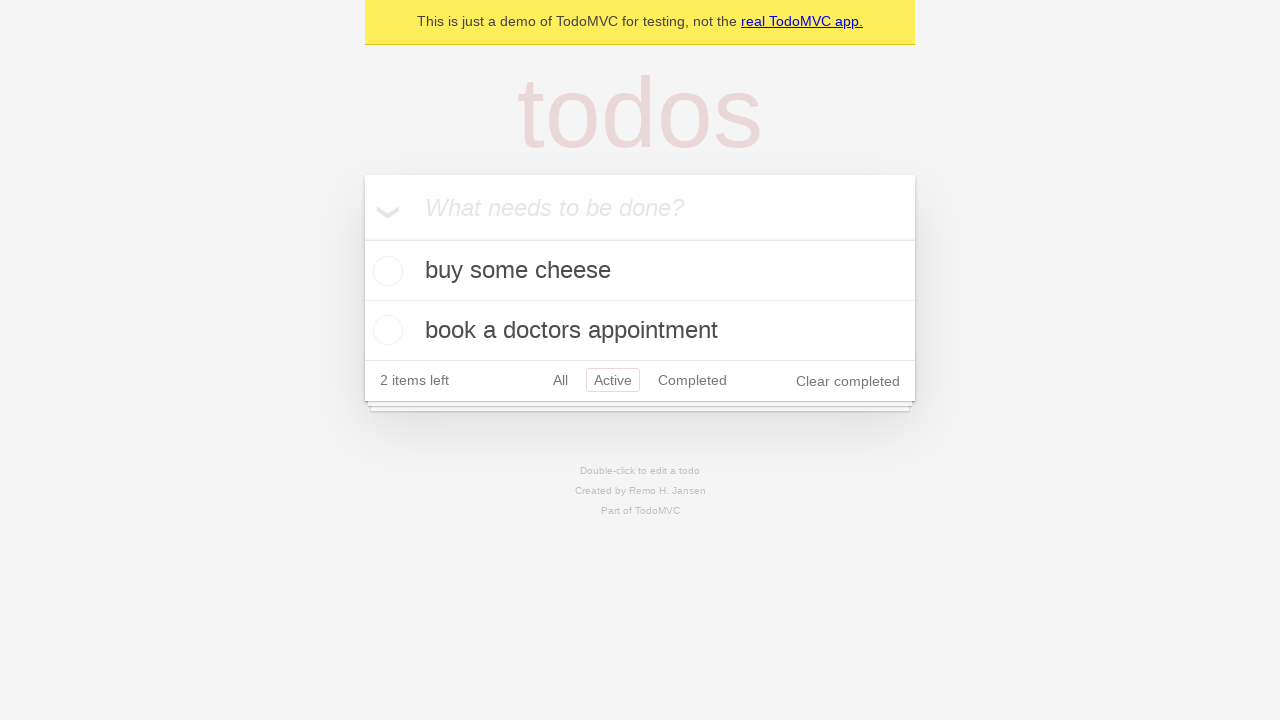

Verified filtered view displays 2 active items (non-completed)
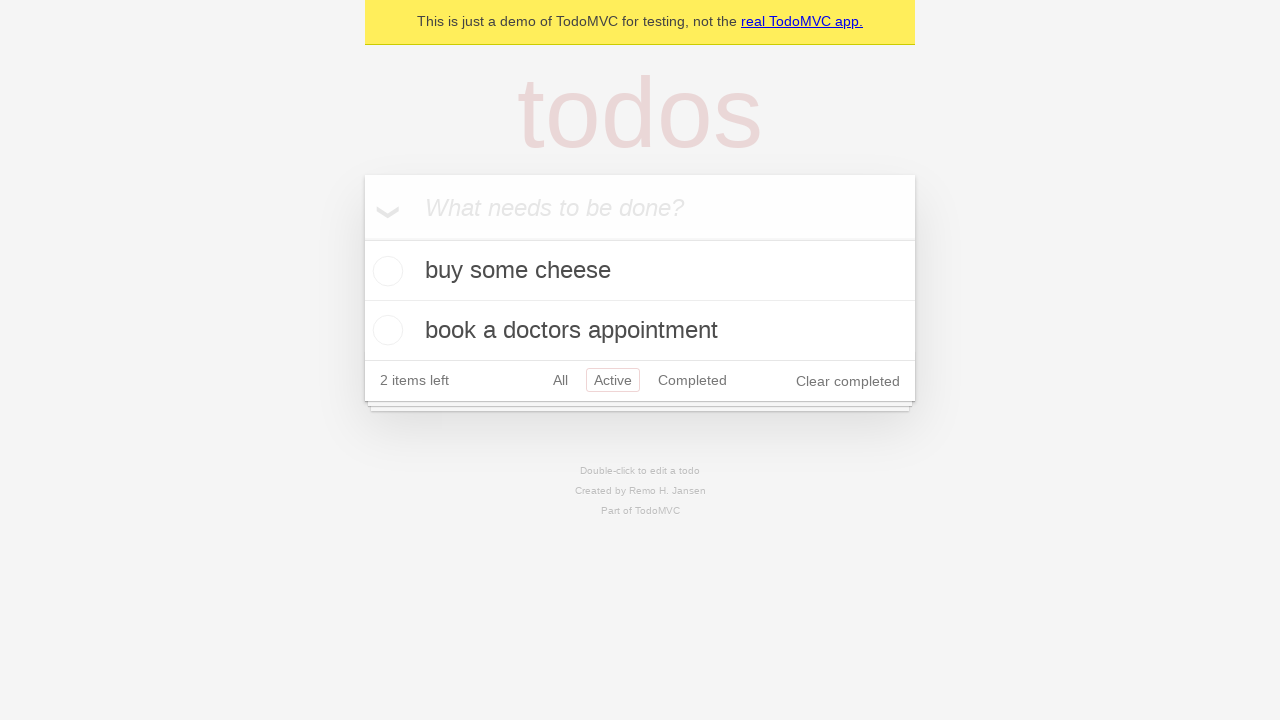

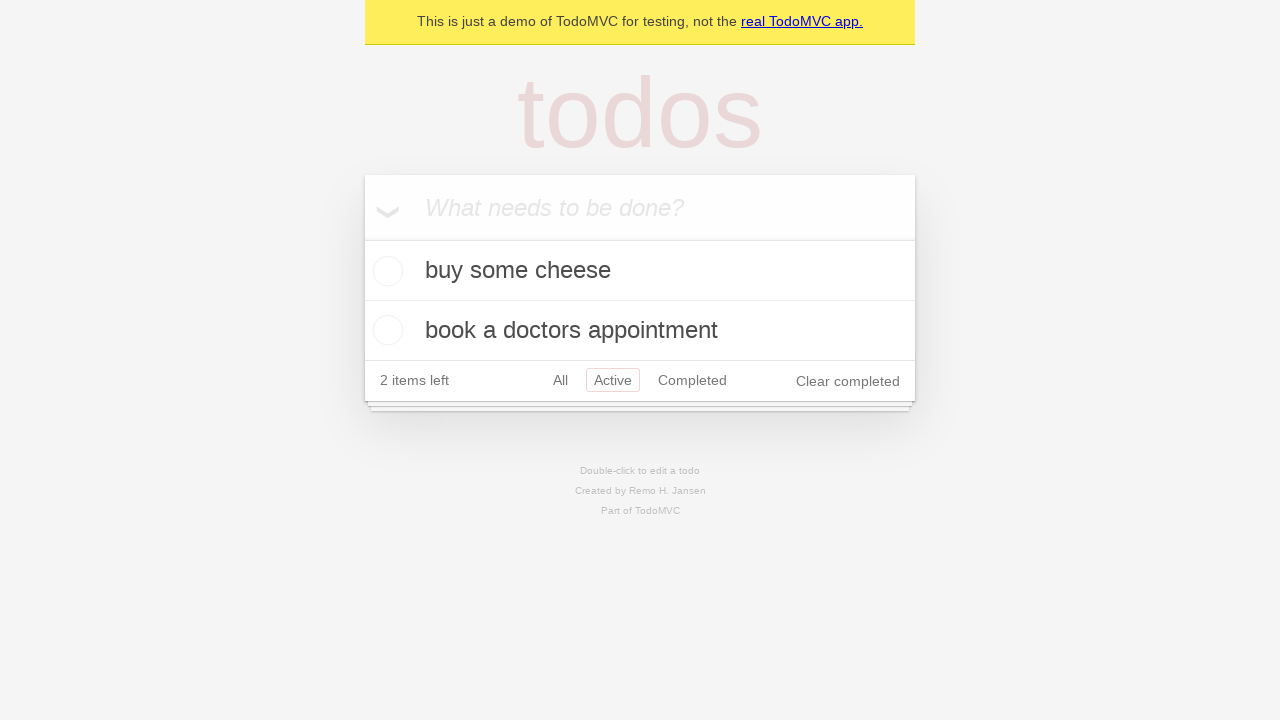